Tests the Lorem Ipsum text generator by clicking the generate button and verifying that Lorem text paragraphs are generated, then refreshes multiple times to check consistency.

Starting URL: https://lipsum.com/

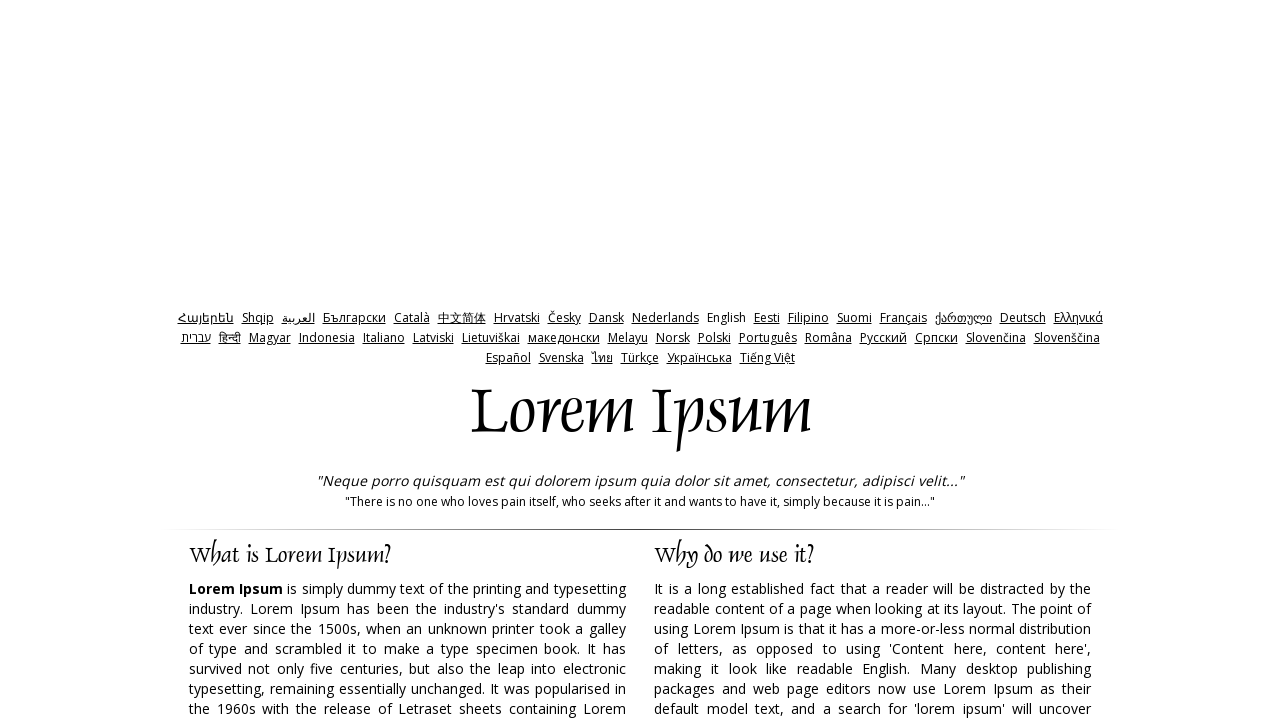

Clicked the generate button to create Lorem Ipsum text at (958, 361) on xpath=//*[@id='generate']
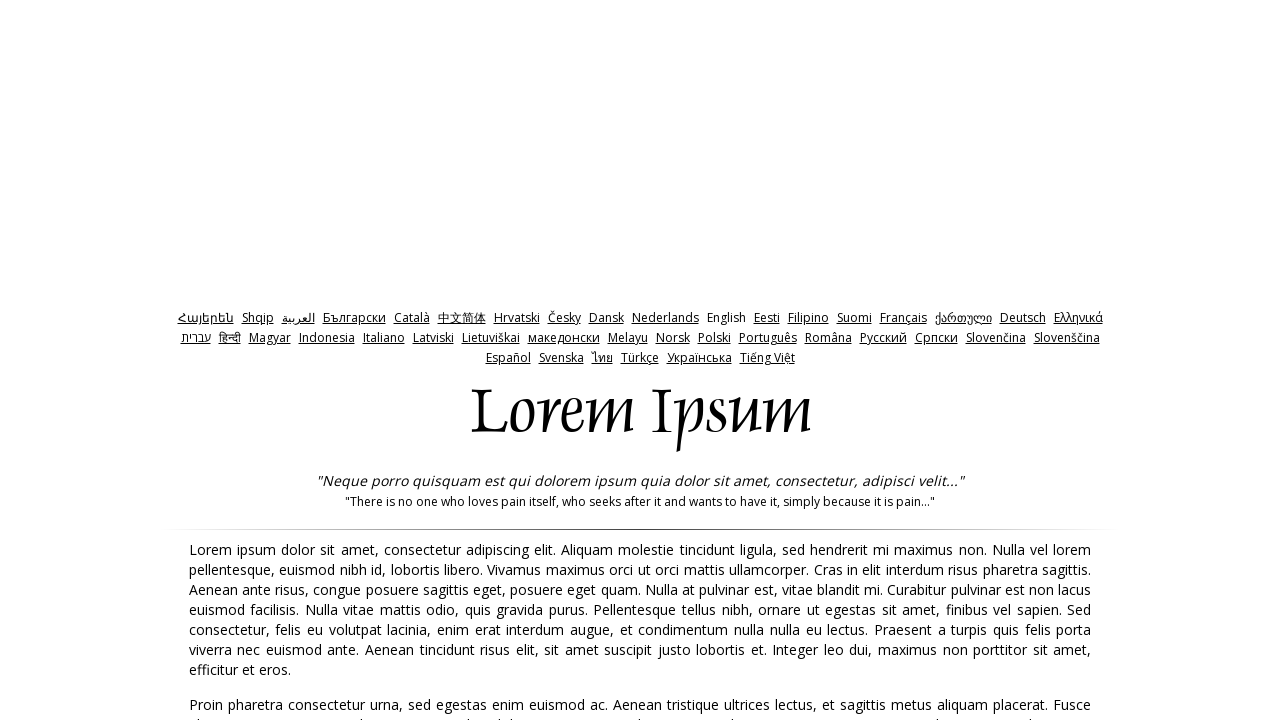

Waited for Lorem Ipsum paragraphs to load
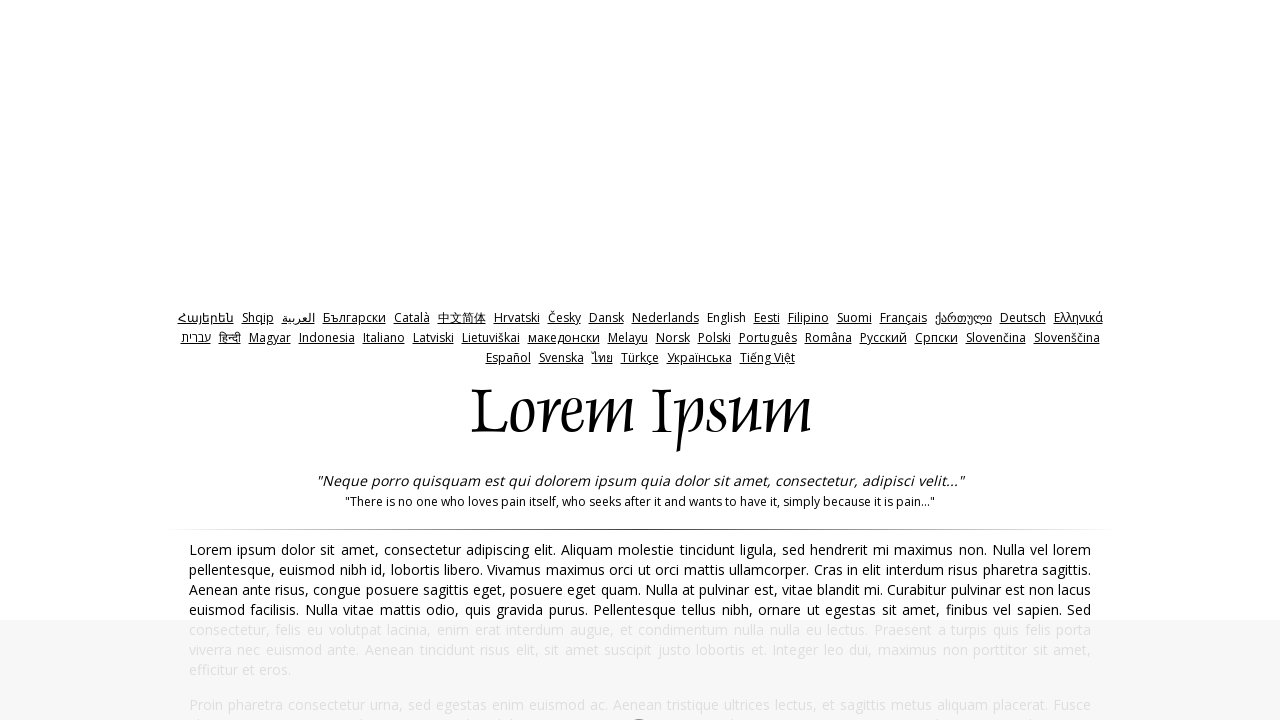

Refreshed page (iteration 1/10)
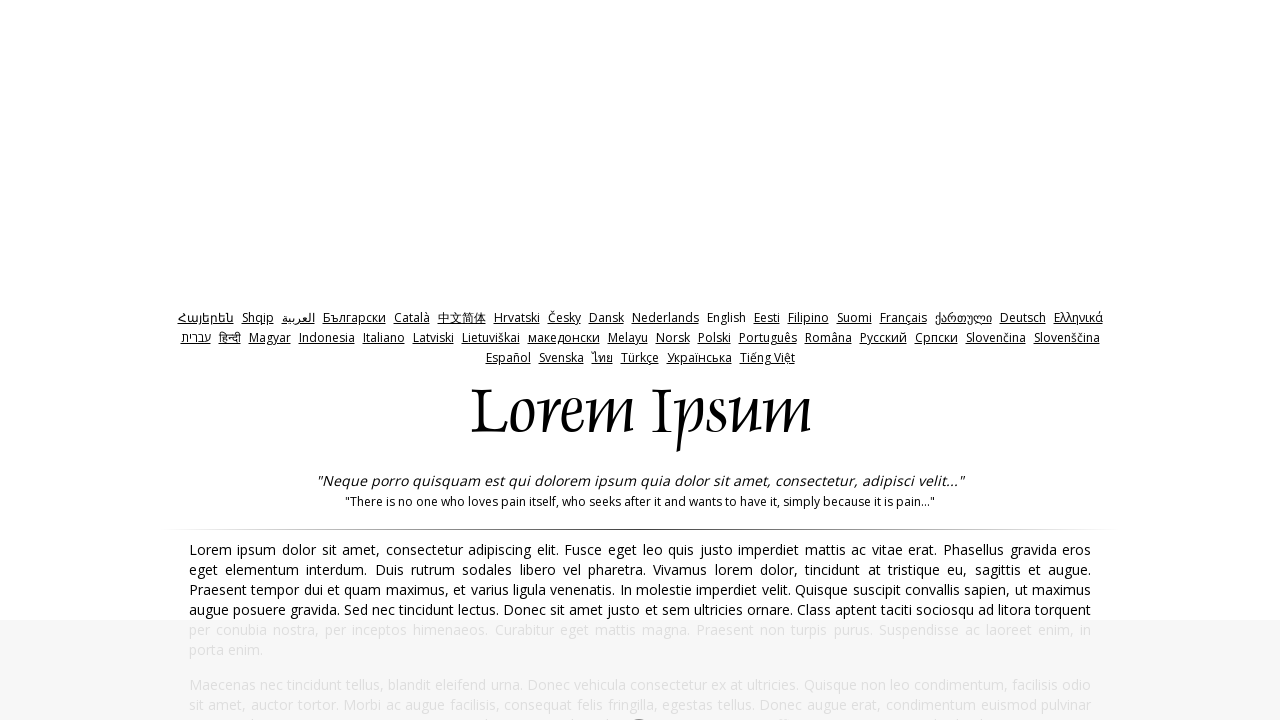

Verified Lorem Ipsum paragraphs loaded after refresh (iteration 1/10)
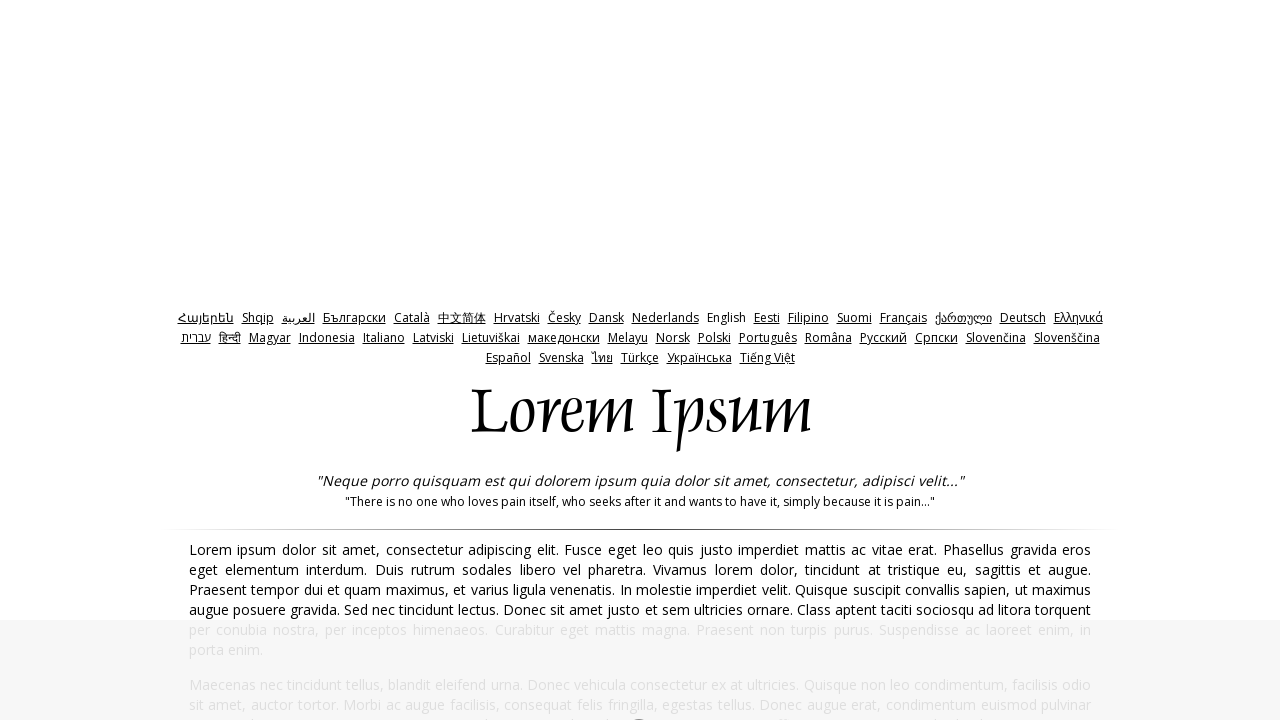

Refreshed page (iteration 2/10)
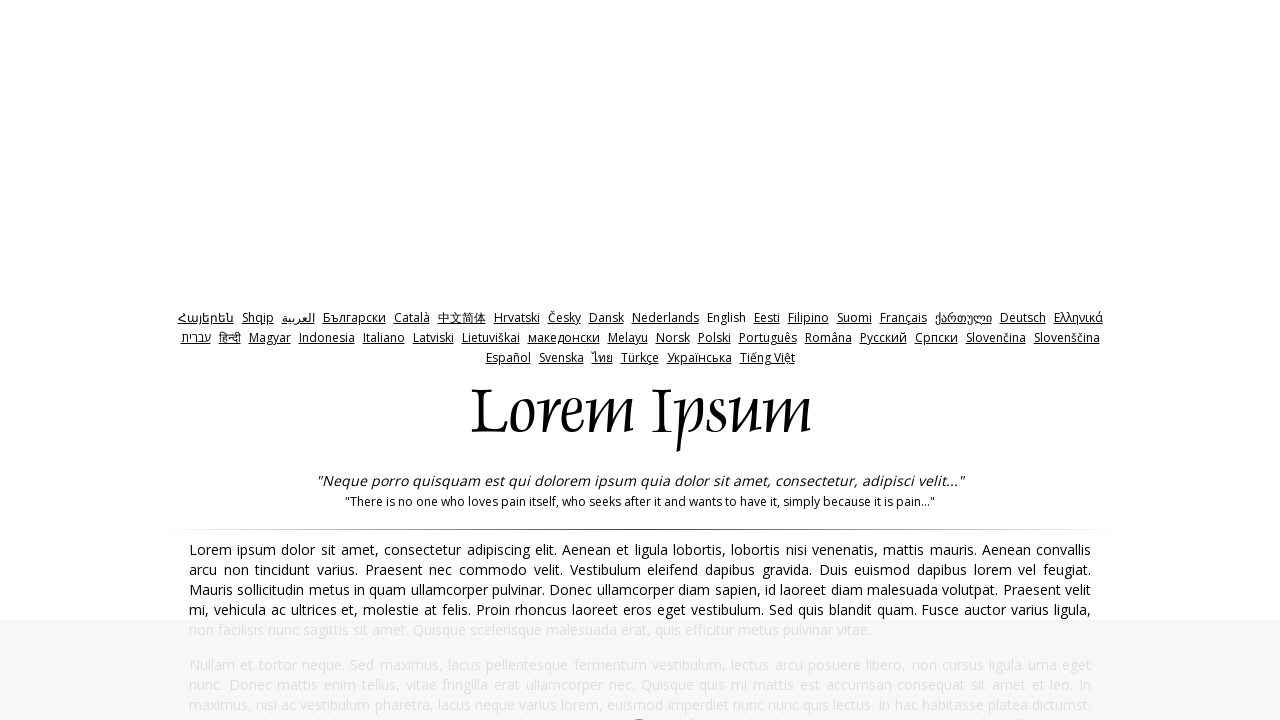

Verified Lorem Ipsum paragraphs loaded after refresh (iteration 2/10)
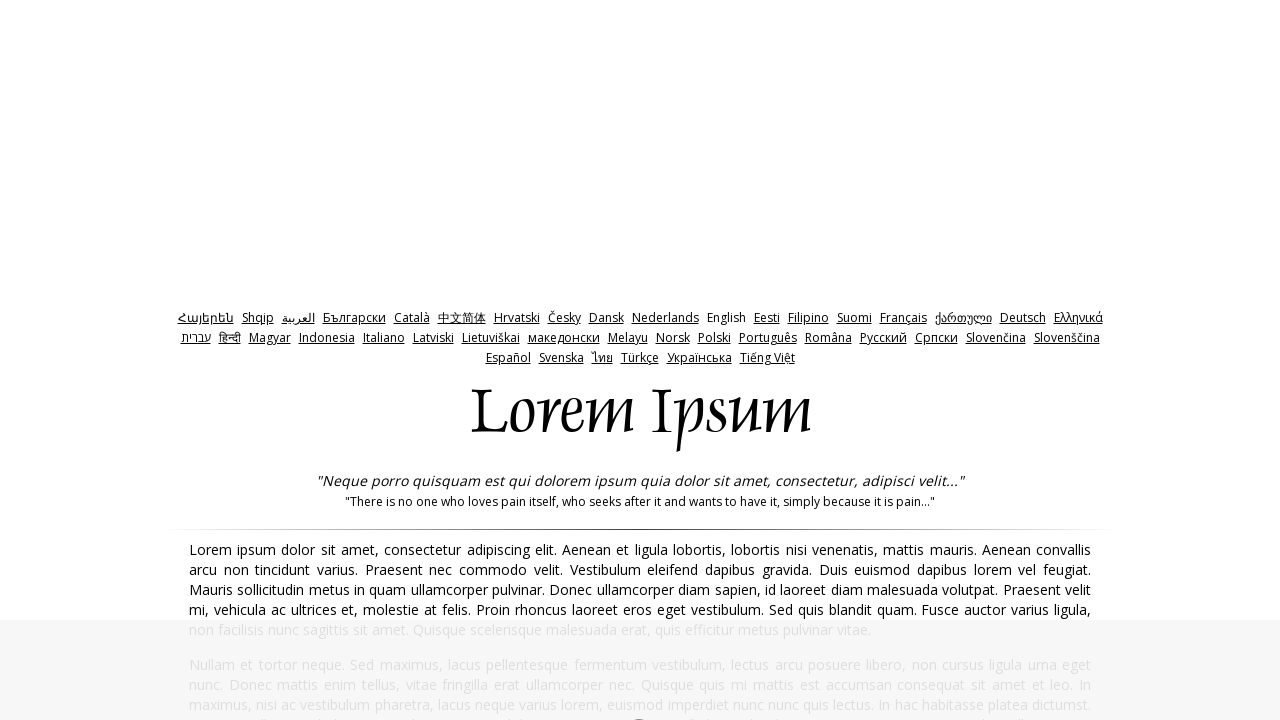

Refreshed page (iteration 3/10)
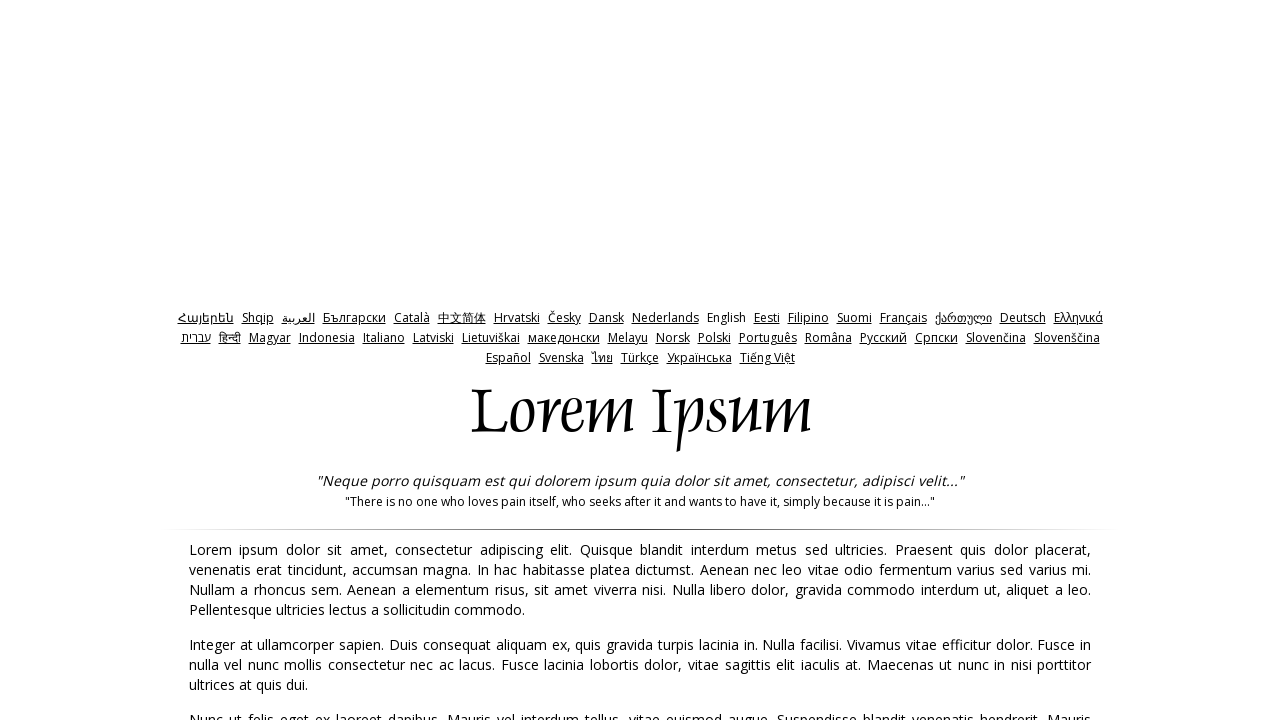

Verified Lorem Ipsum paragraphs loaded after refresh (iteration 3/10)
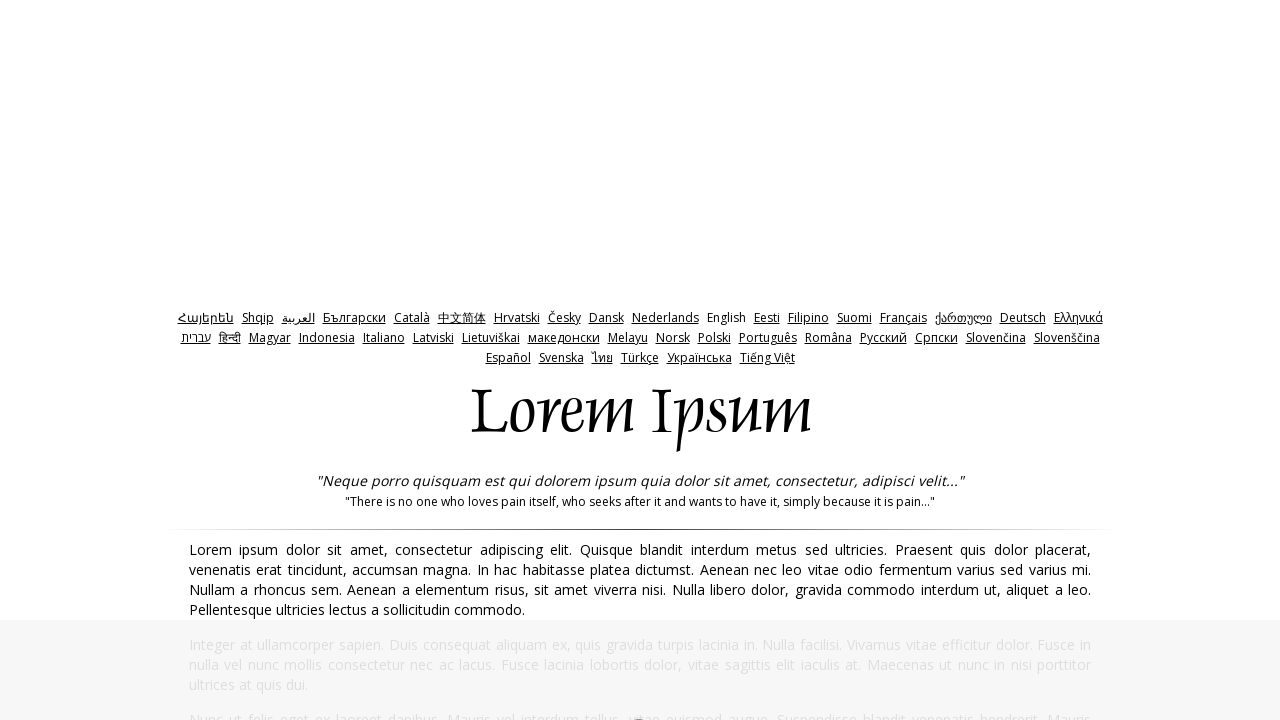

Refreshed page (iteration 4/10)
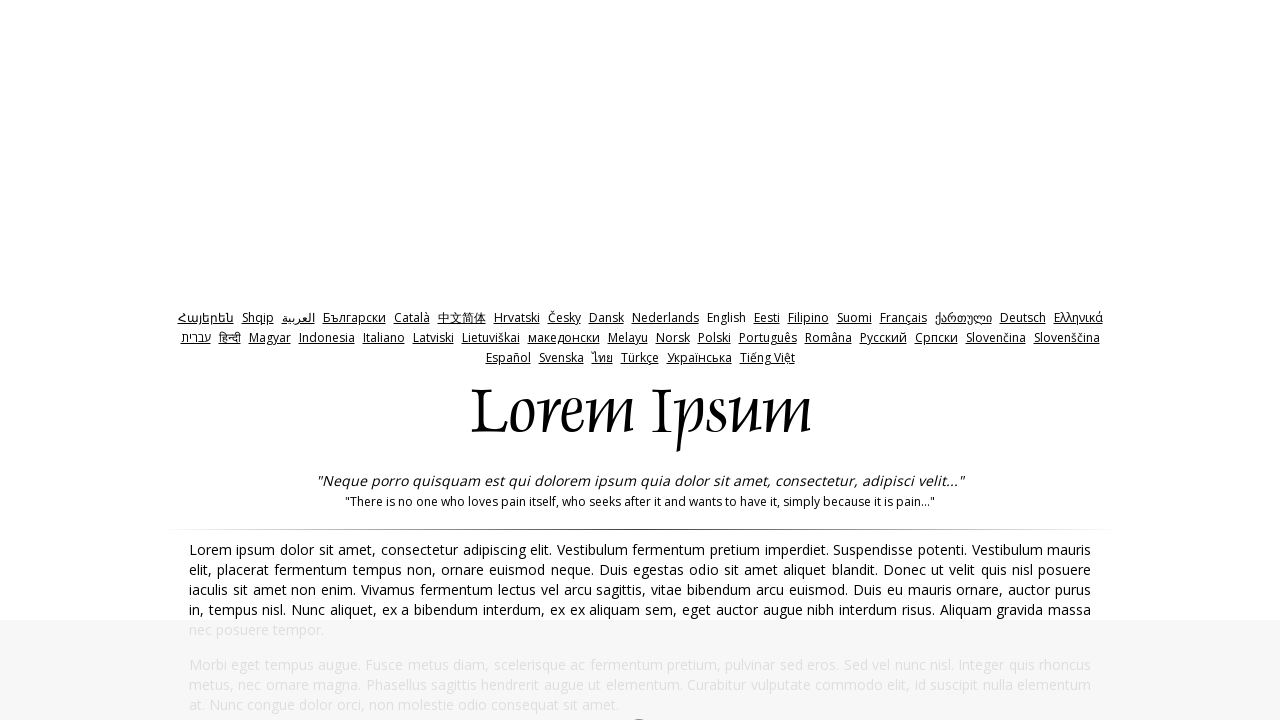

Verified Lorem Ipsum paragraphs loaded after refresh (iteration 4/10)
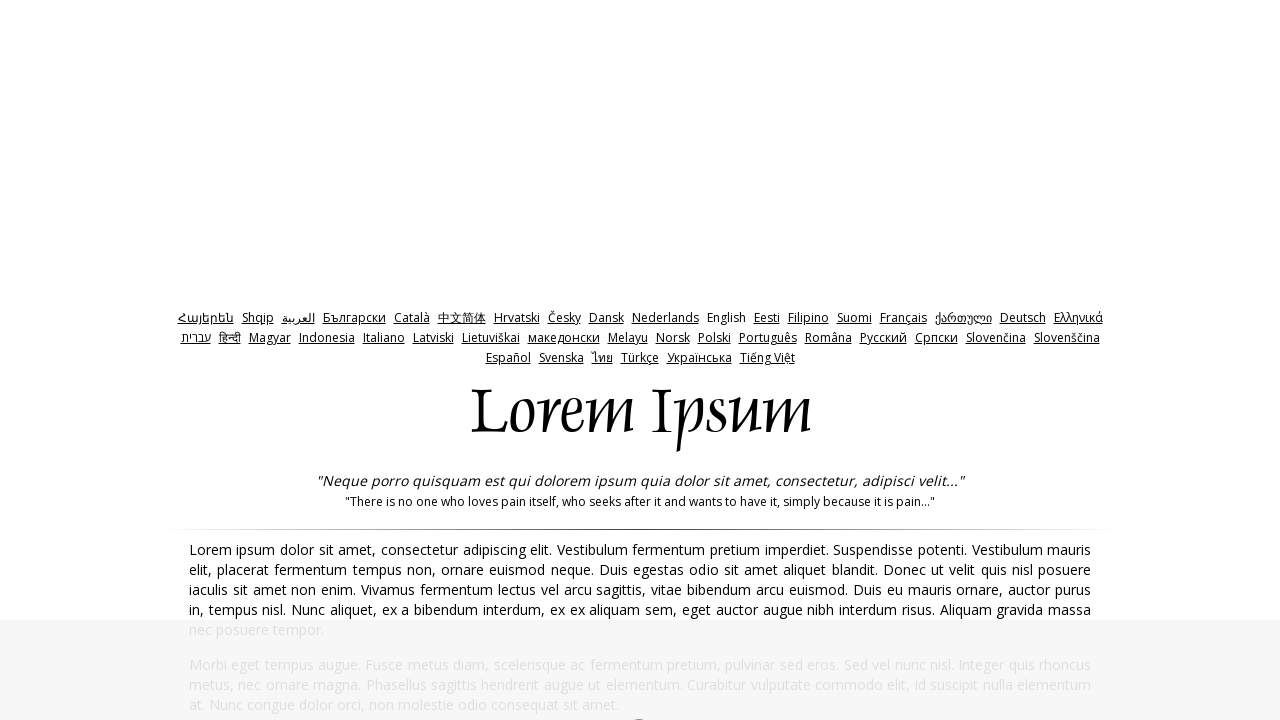

Refreshed page (iteration 5/10)
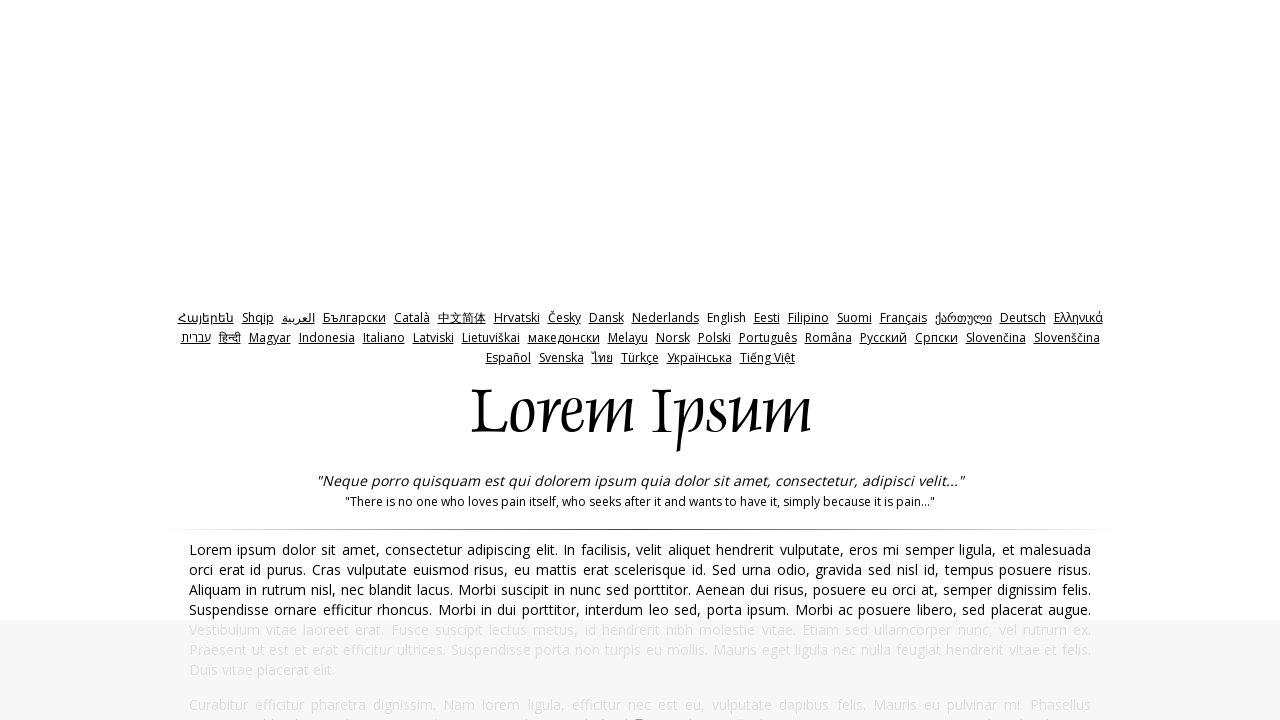

Verified Lorem Ipsum paragraphs loaded after refresh (iteration 5/10)
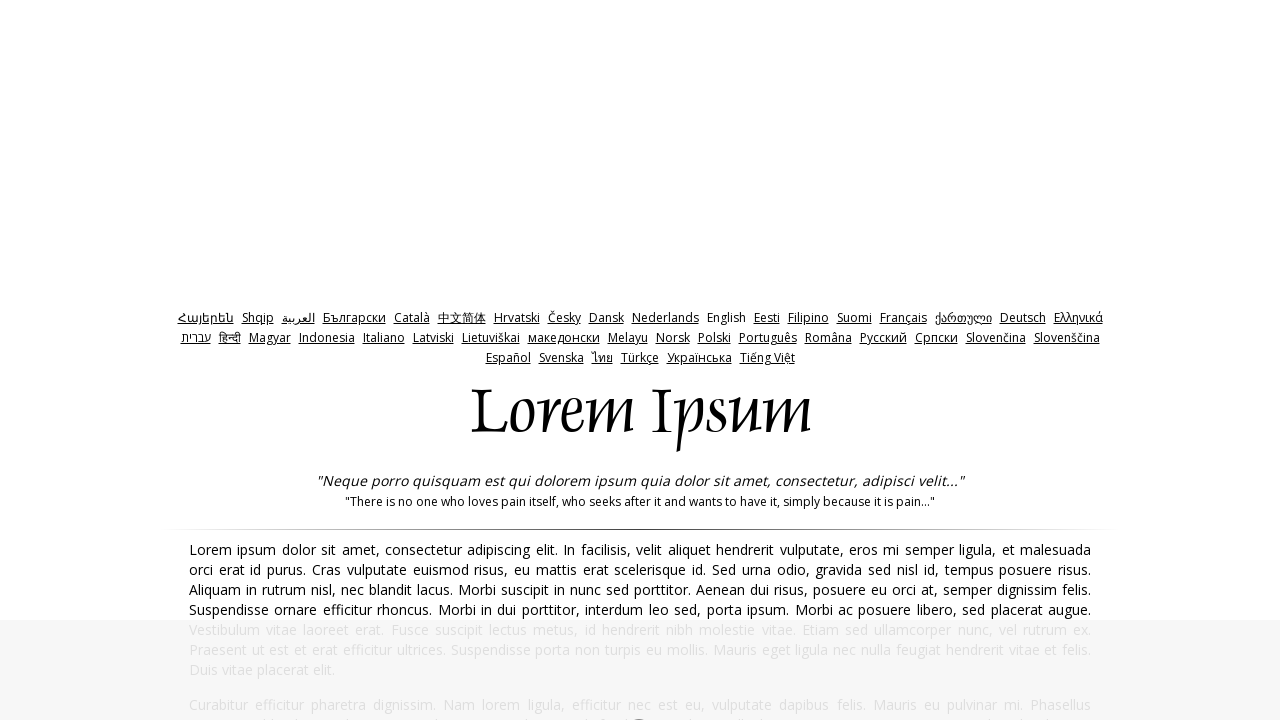

Refreshed page (iteration 6/10)
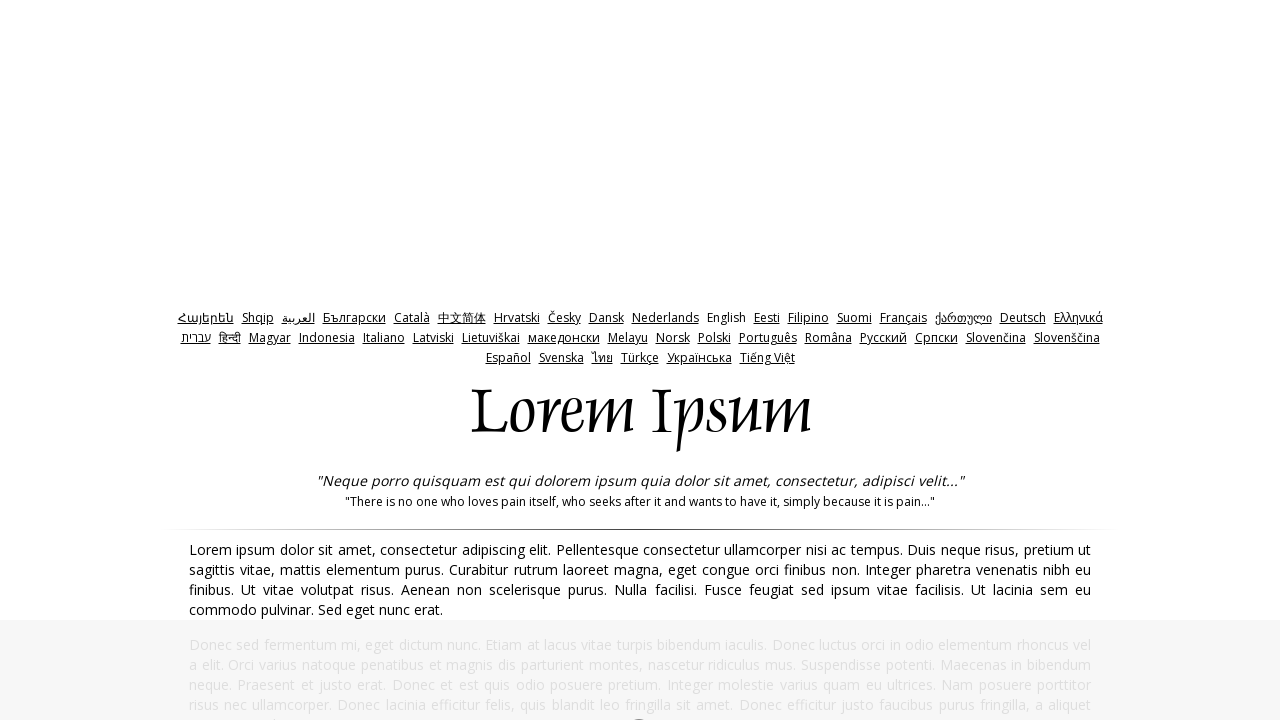

Verified Lorem Ipsum paragraphs loaded after refresh (iteration 6/10)
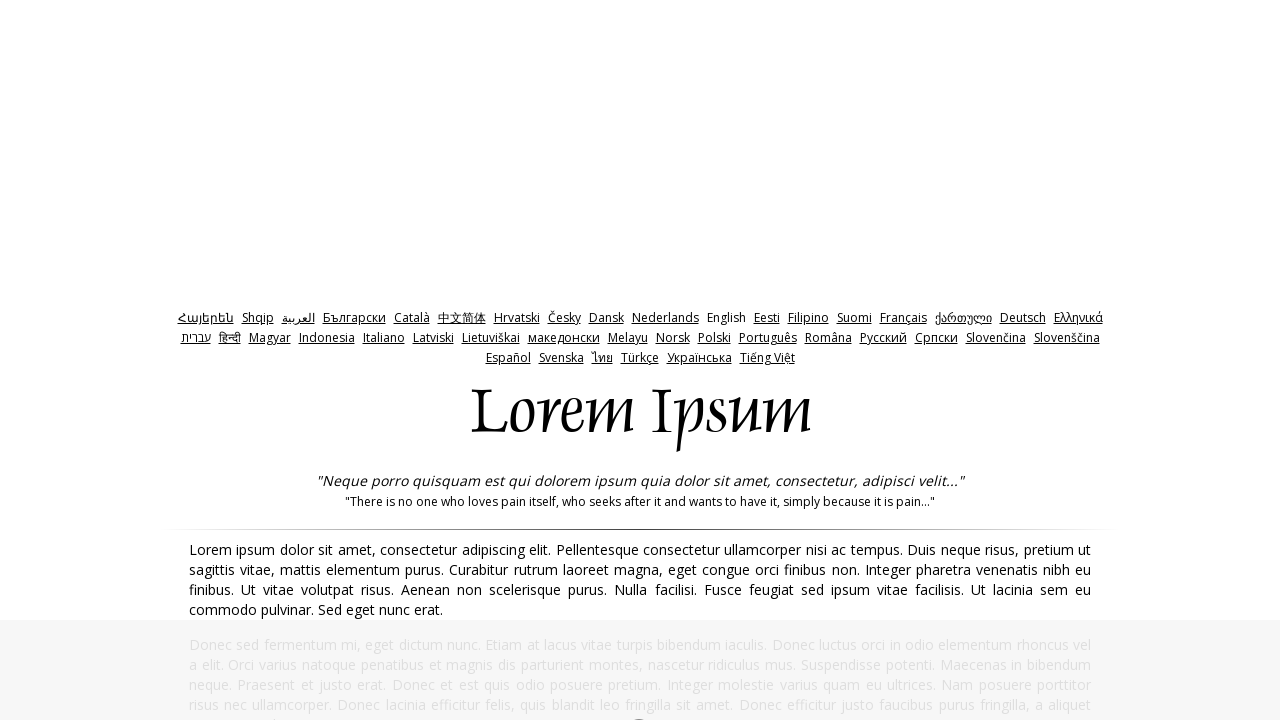

Refreshed page (iteration 7/10)
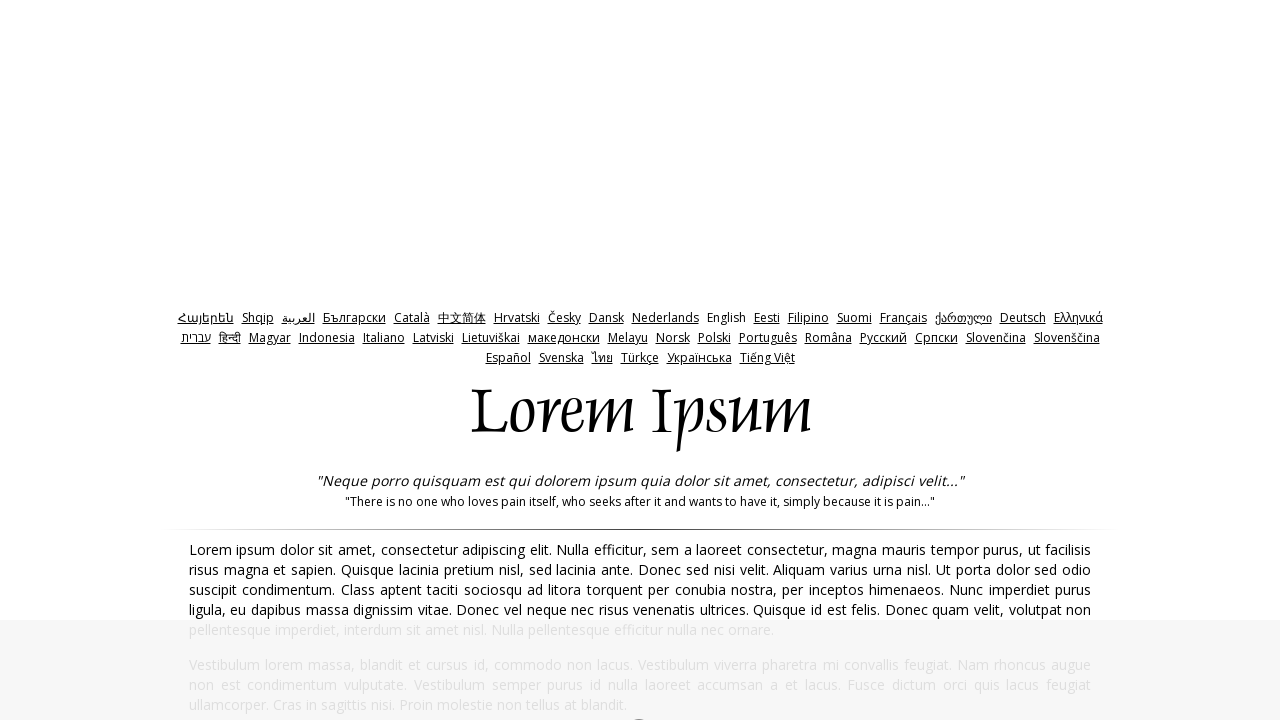

Verified Lorem Ipsum paragraphs loaded after refresh (iteration 7/10)
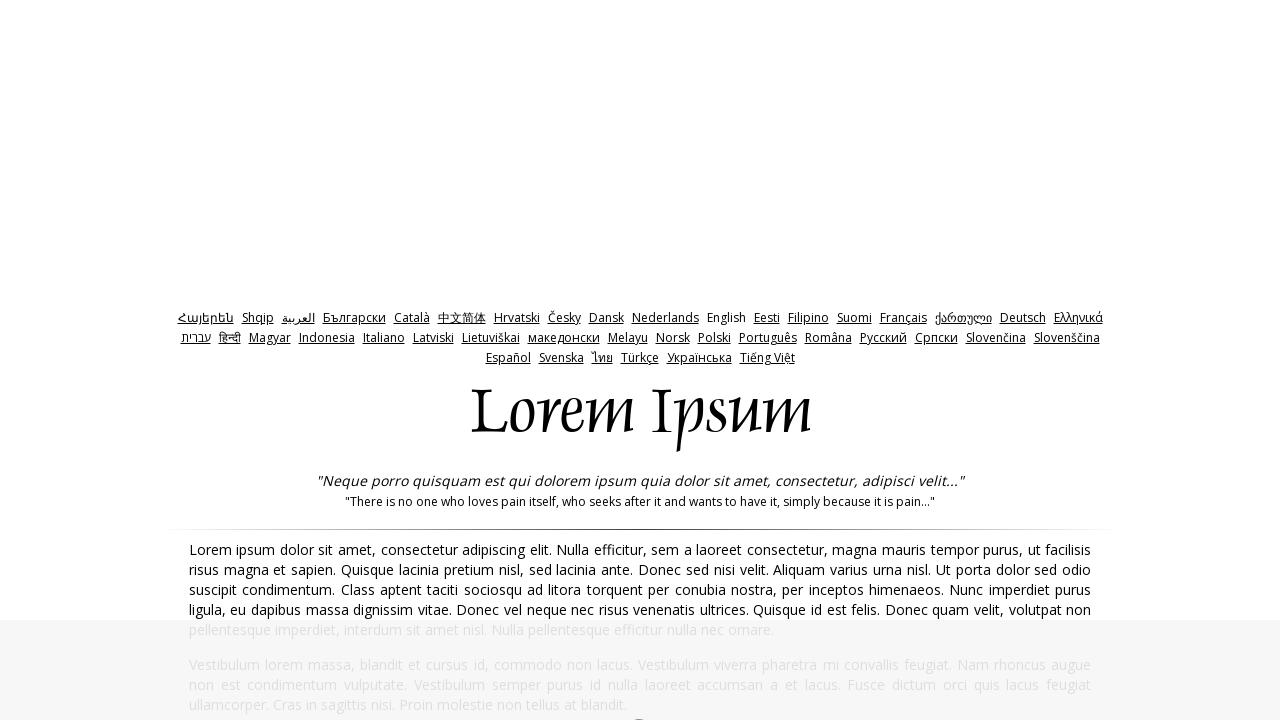

Refreshed page (iteration 8/10)
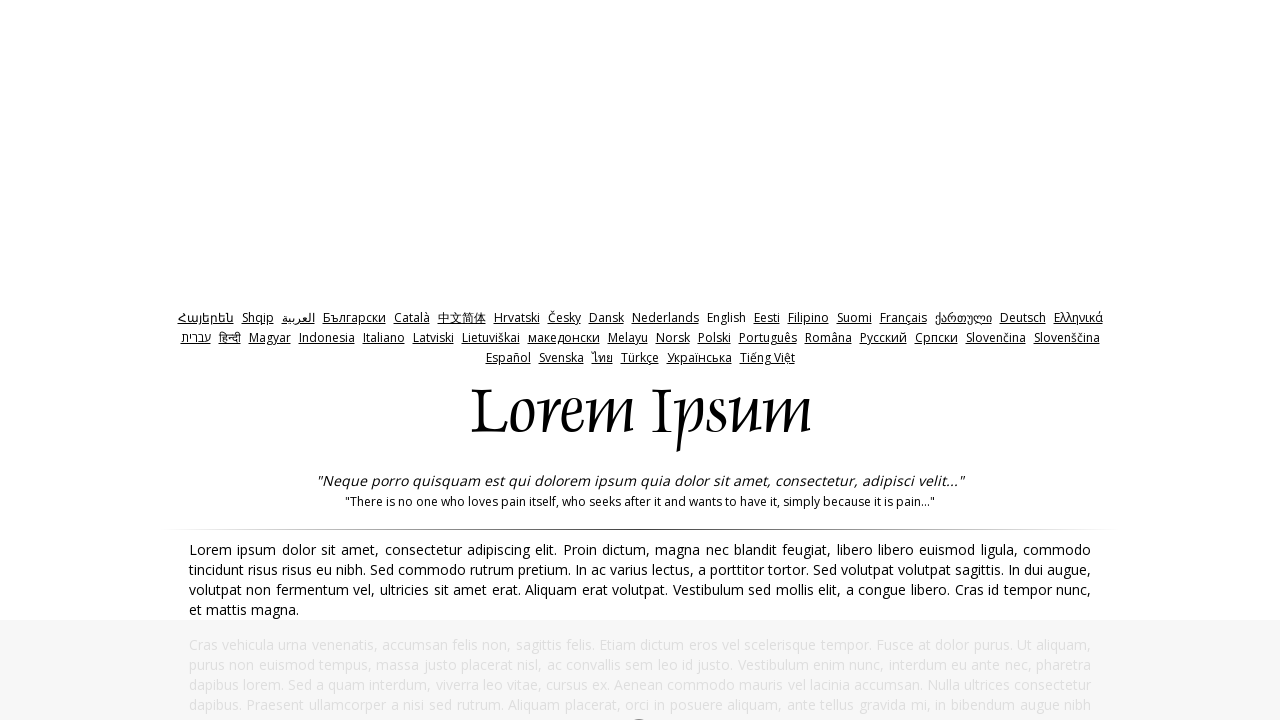

Verified Lorem Ipsum paragraphs loaded after refresh (iteration 8/10)
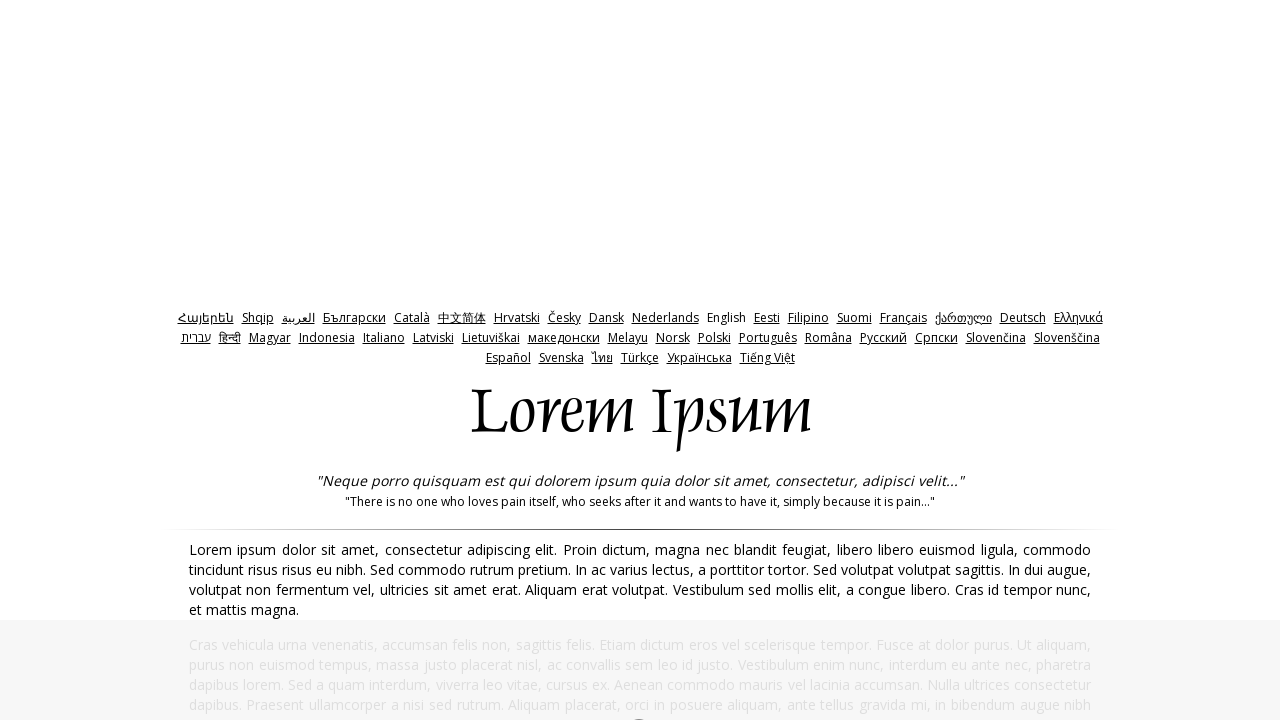

Refreshed page (iteration 9/10)
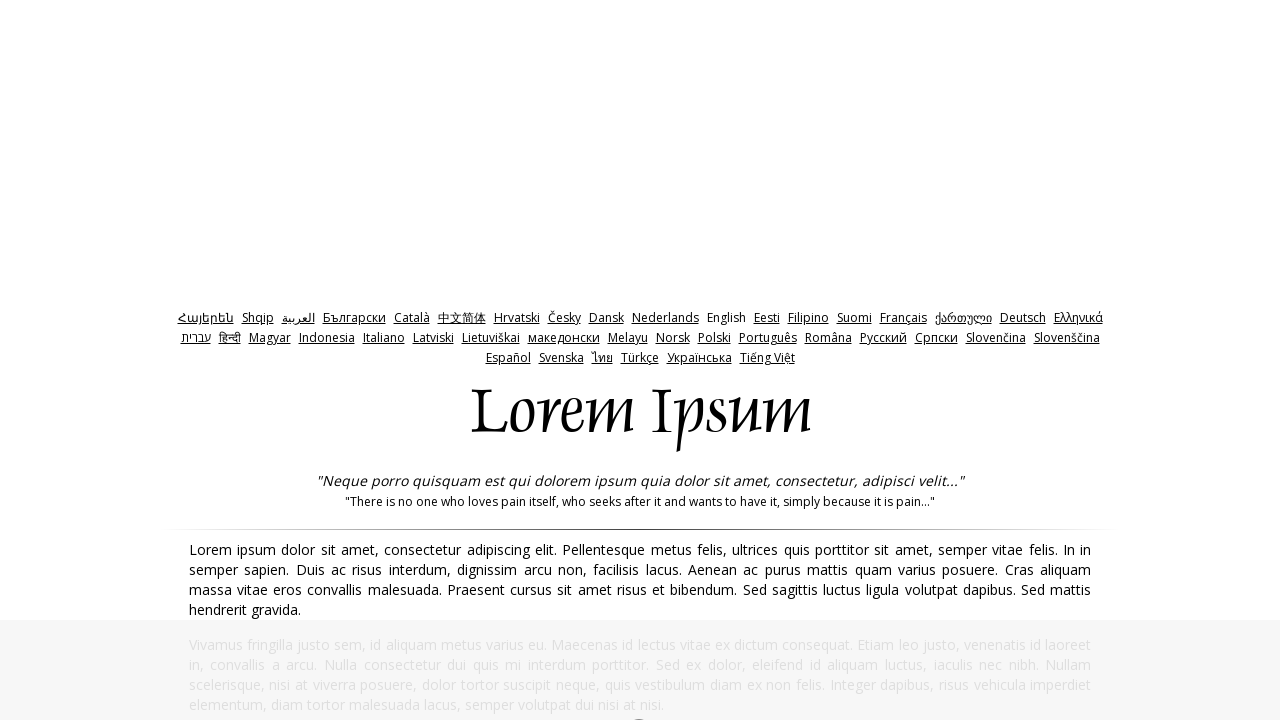

Verified Lorem Ipsum paragraphs loaded after refresh (iteration 9/10)
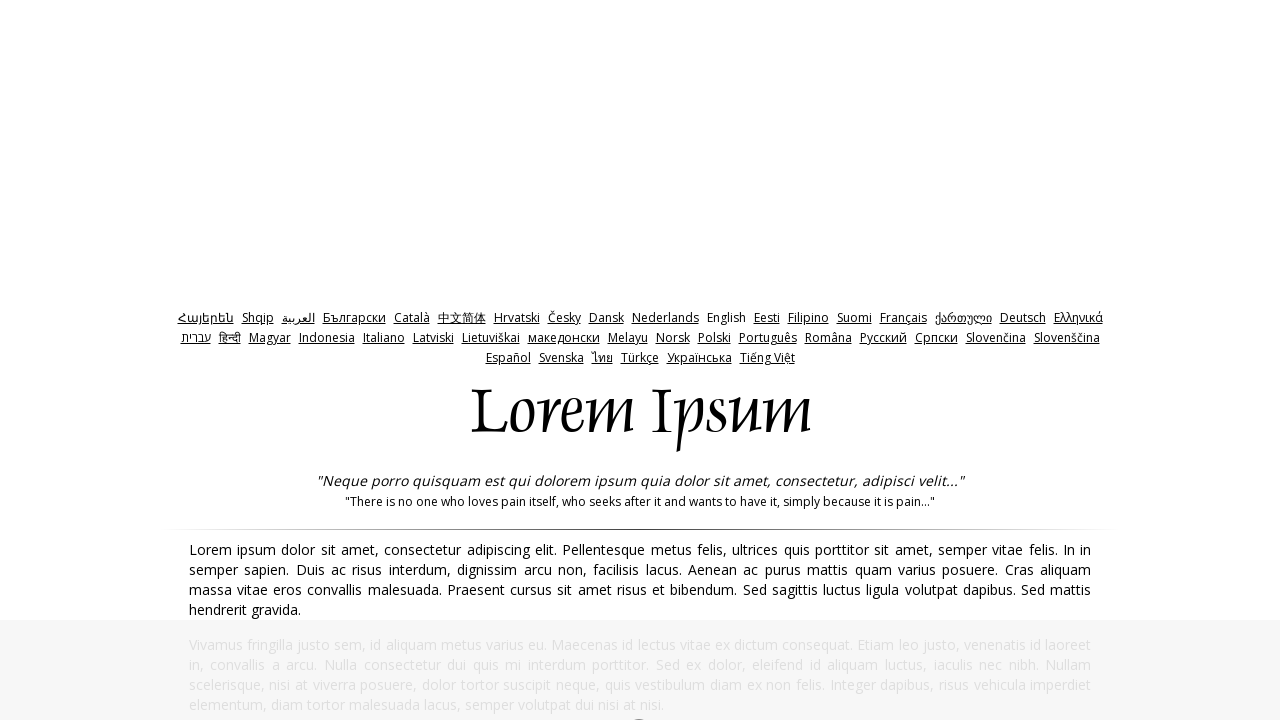

Refreshed page (iteration 10/10)
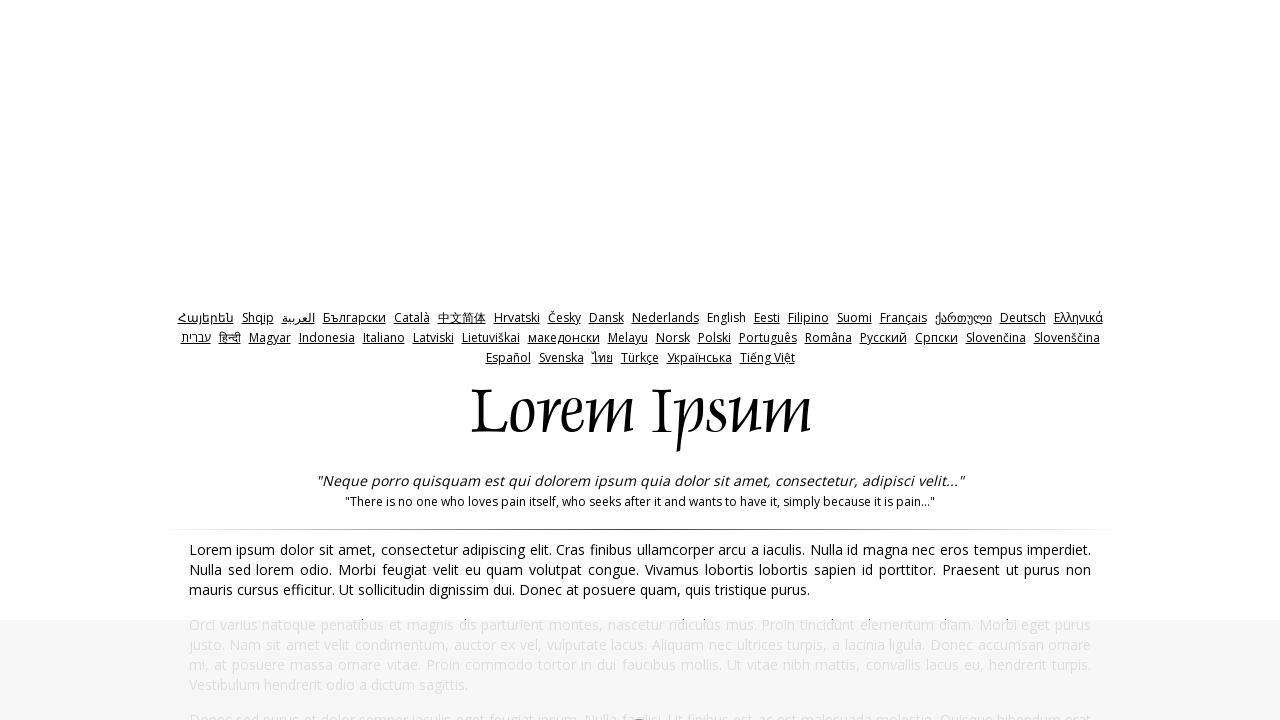

Verified Lorem Ipsum paragraphs loaded after refresh (iteration 10/10)
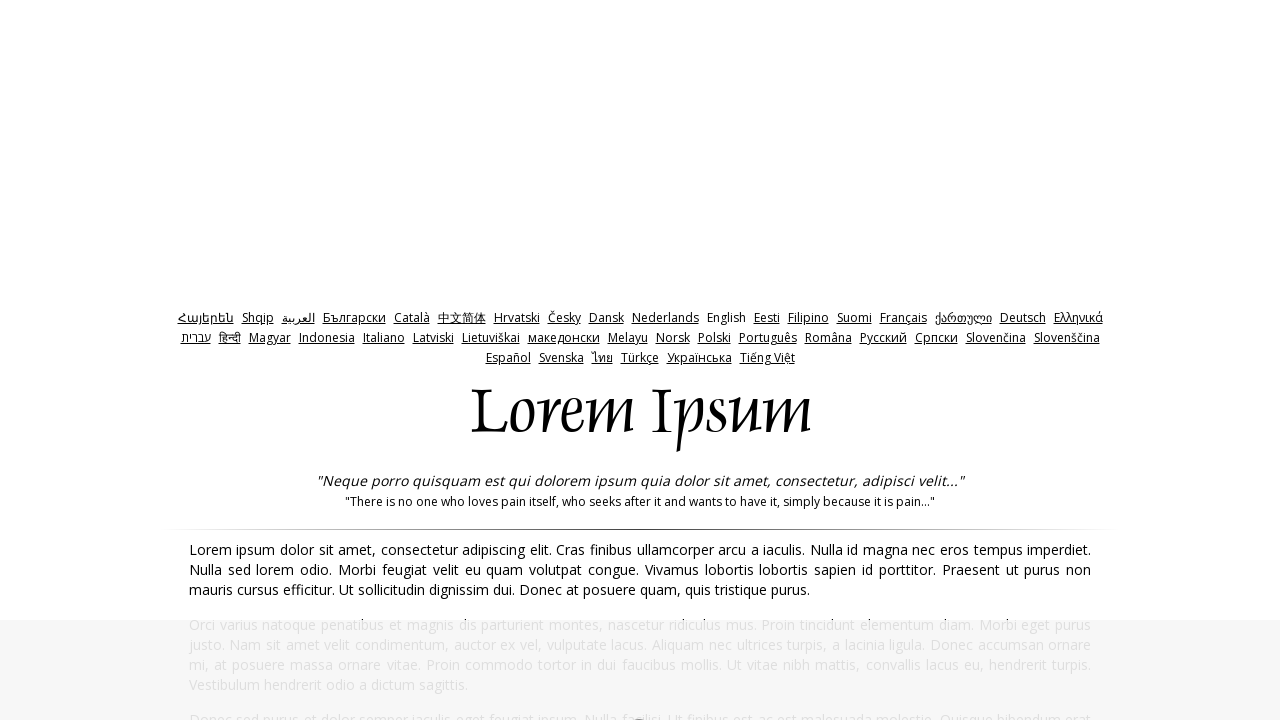

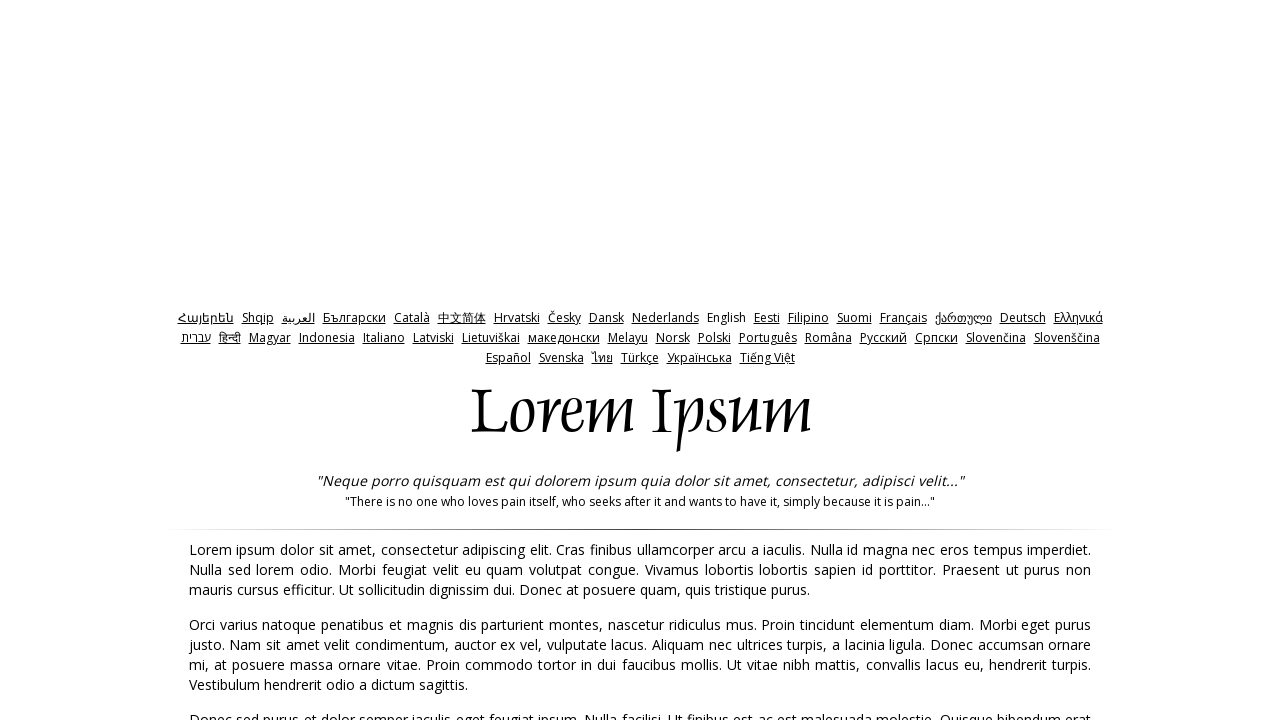